Tests dynamic checkbox control by checking its initial state and toggling it

Starting URL: https://v1.training-support.net/selenium/dynamic-controls

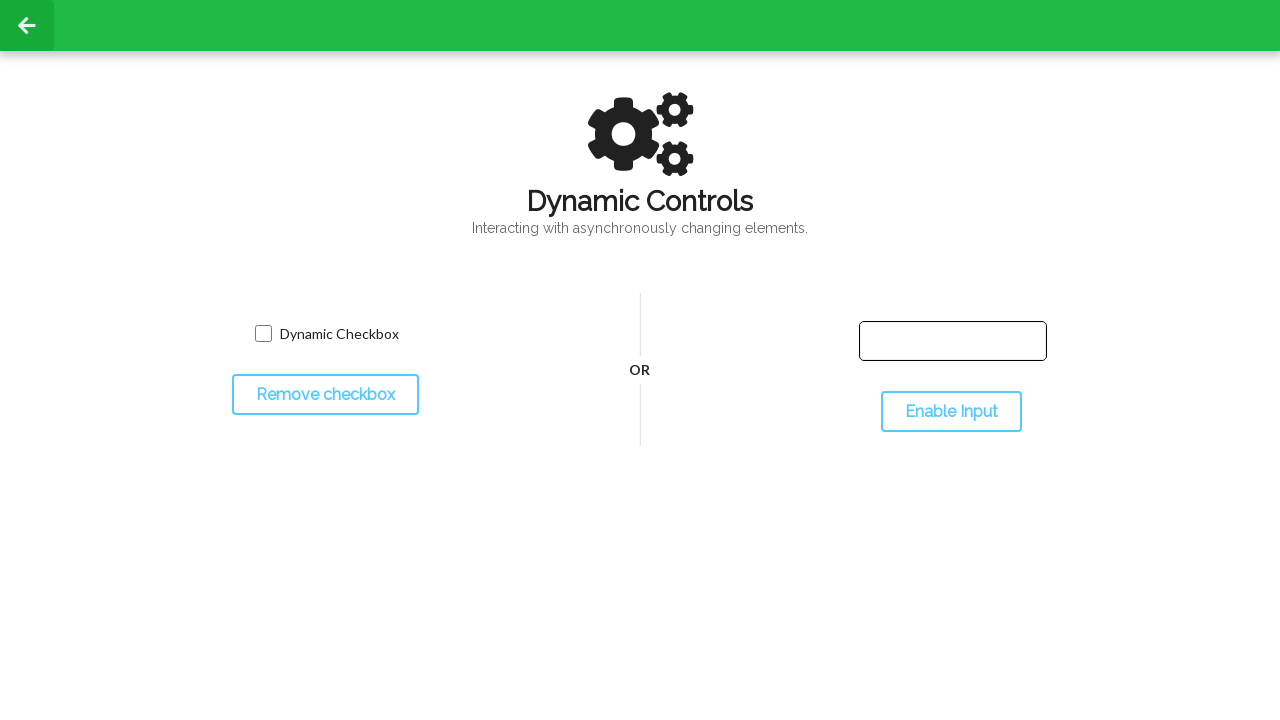

Located dynamic checkbox element
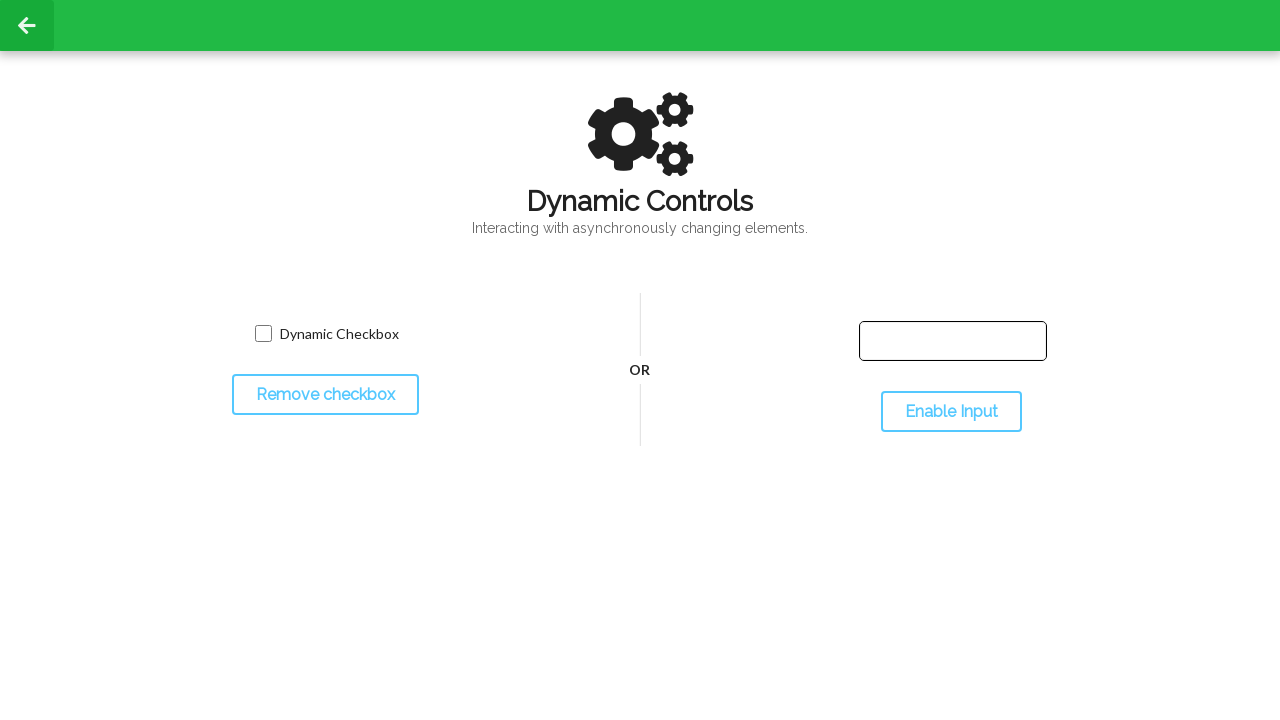

Checkbox is initially not selected
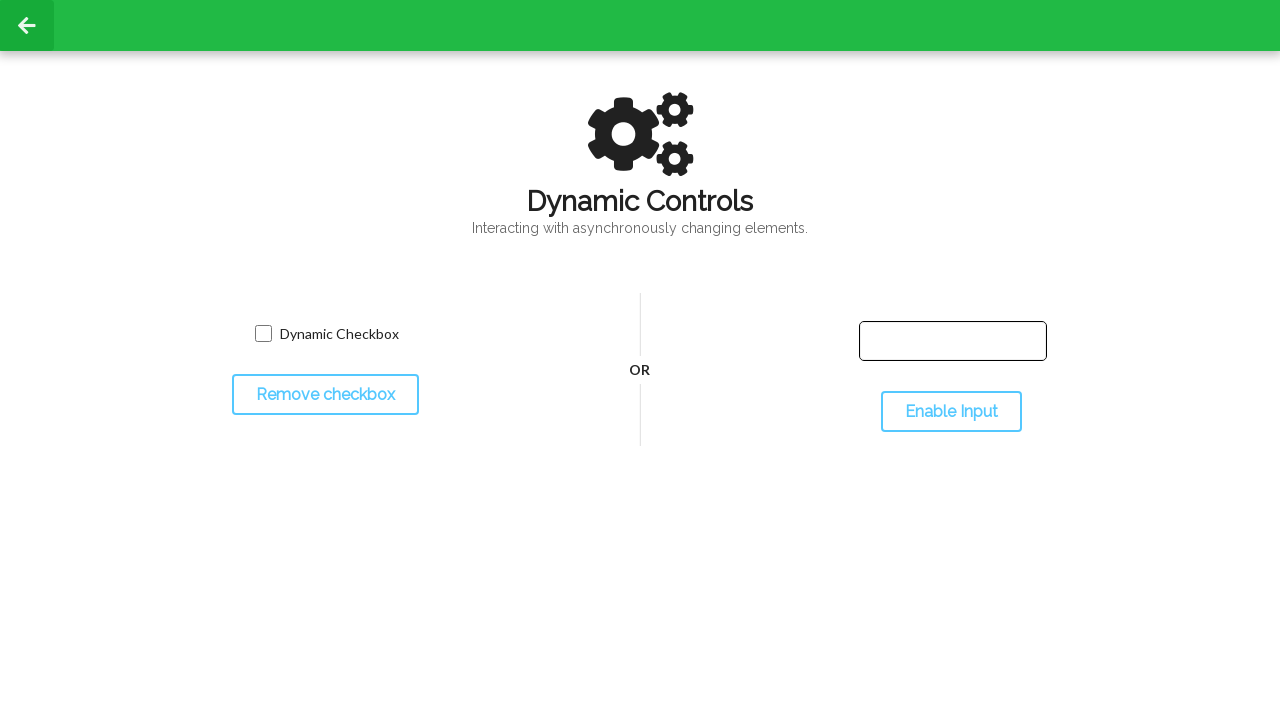

Toggled checkbox state at (263, 334) on xpath=/html/body/div[3]/div/div[1]/div[1]/input
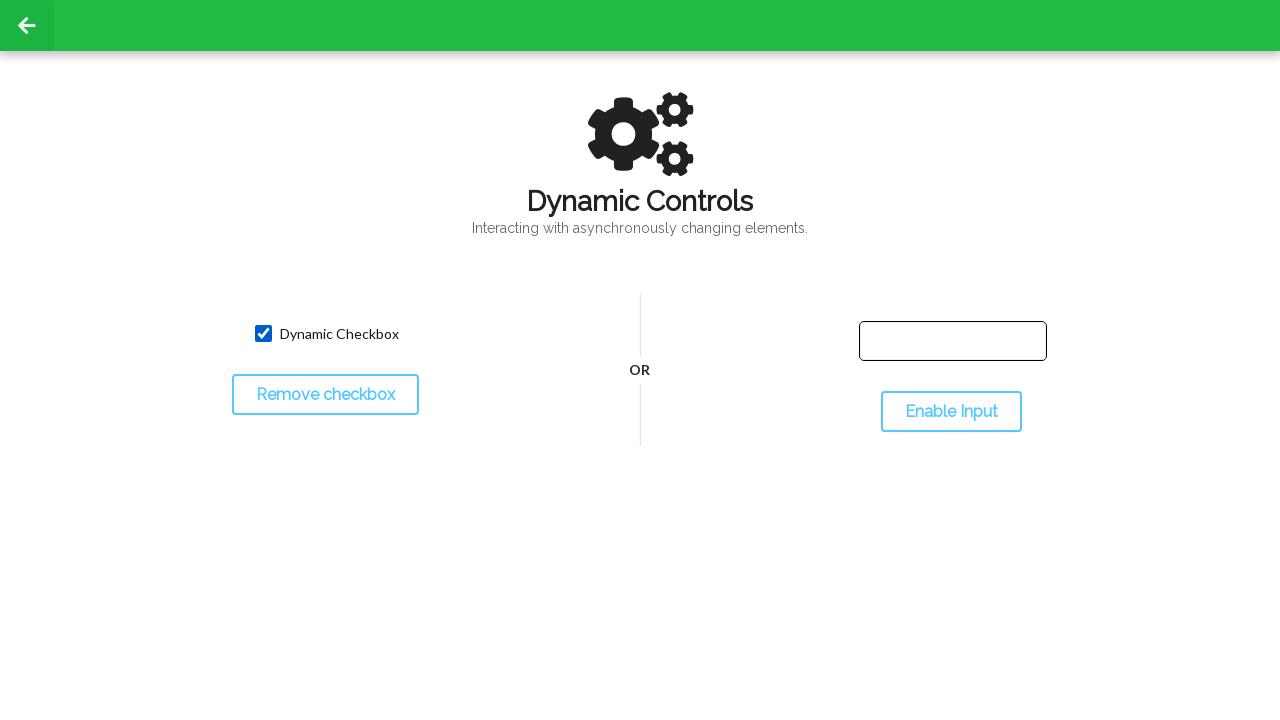

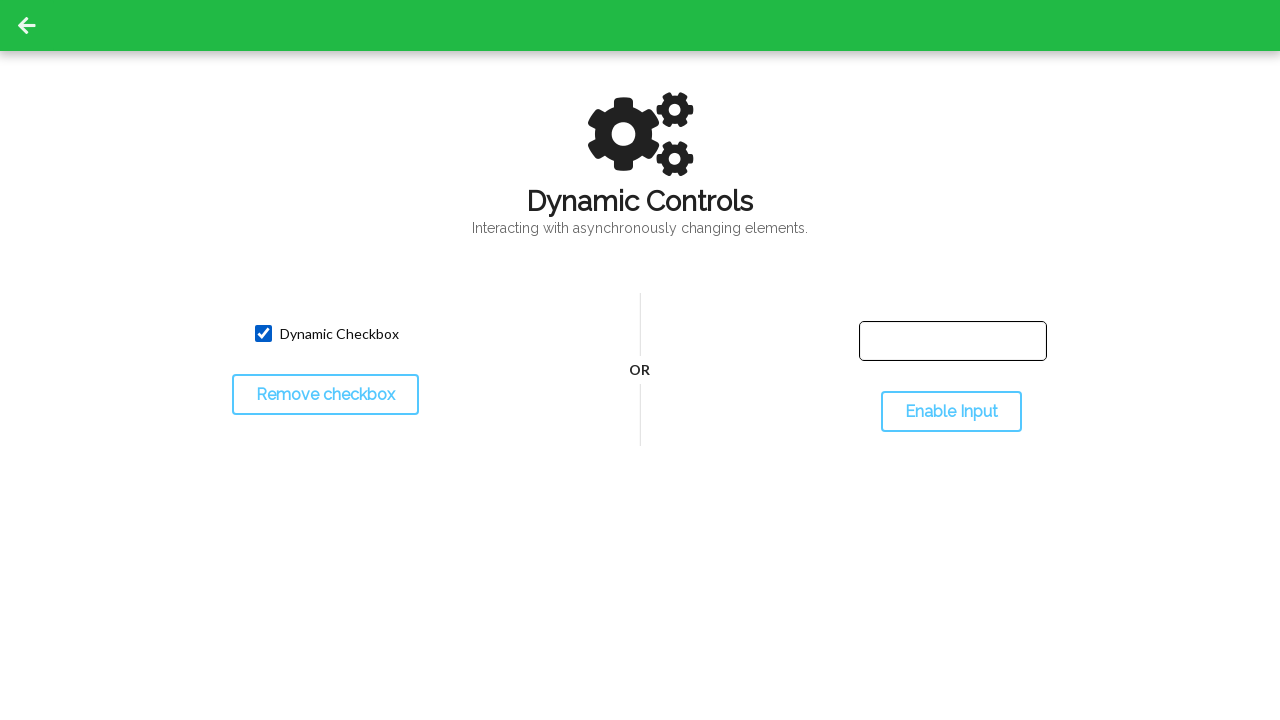